Navigates to the Rahul Shetty Academy Automation Practice page and locates the open window button element for window handling demonstration.

Starting URL: https://rahulshettyacademy.com/AutomationPractice/

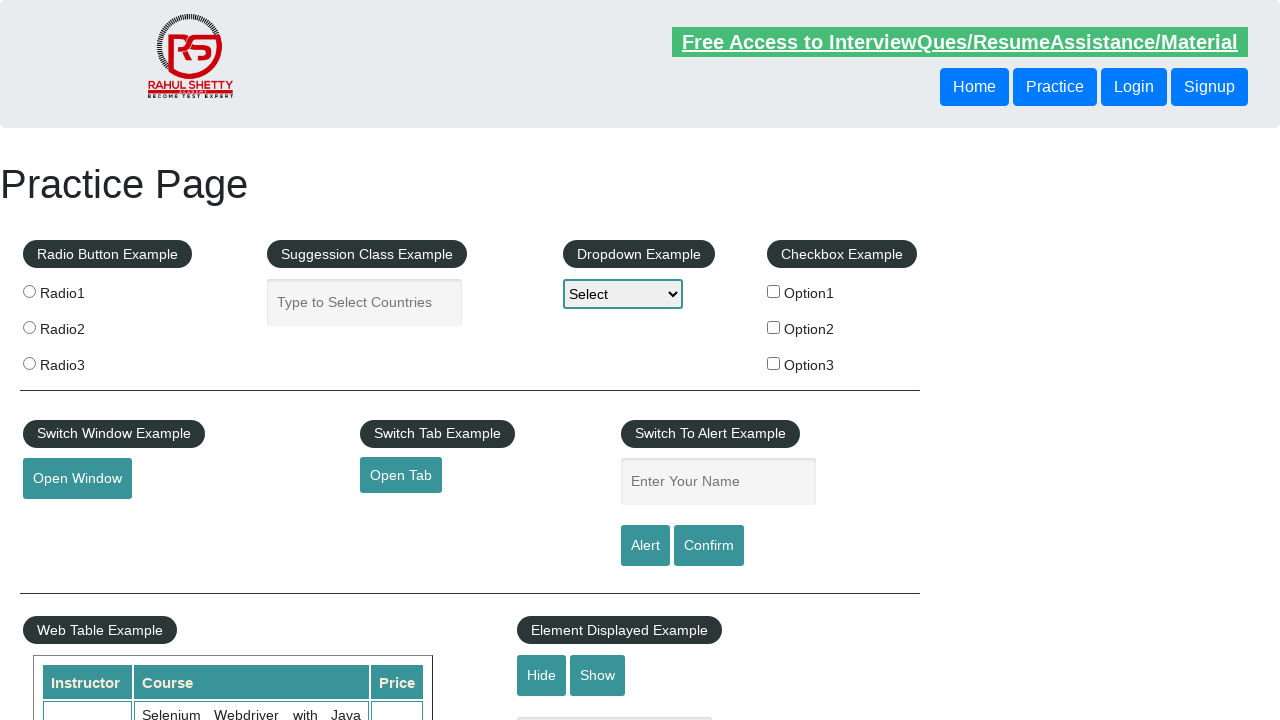

Waited for open window button to load on Rahul Shetty Academy Automation Practice page
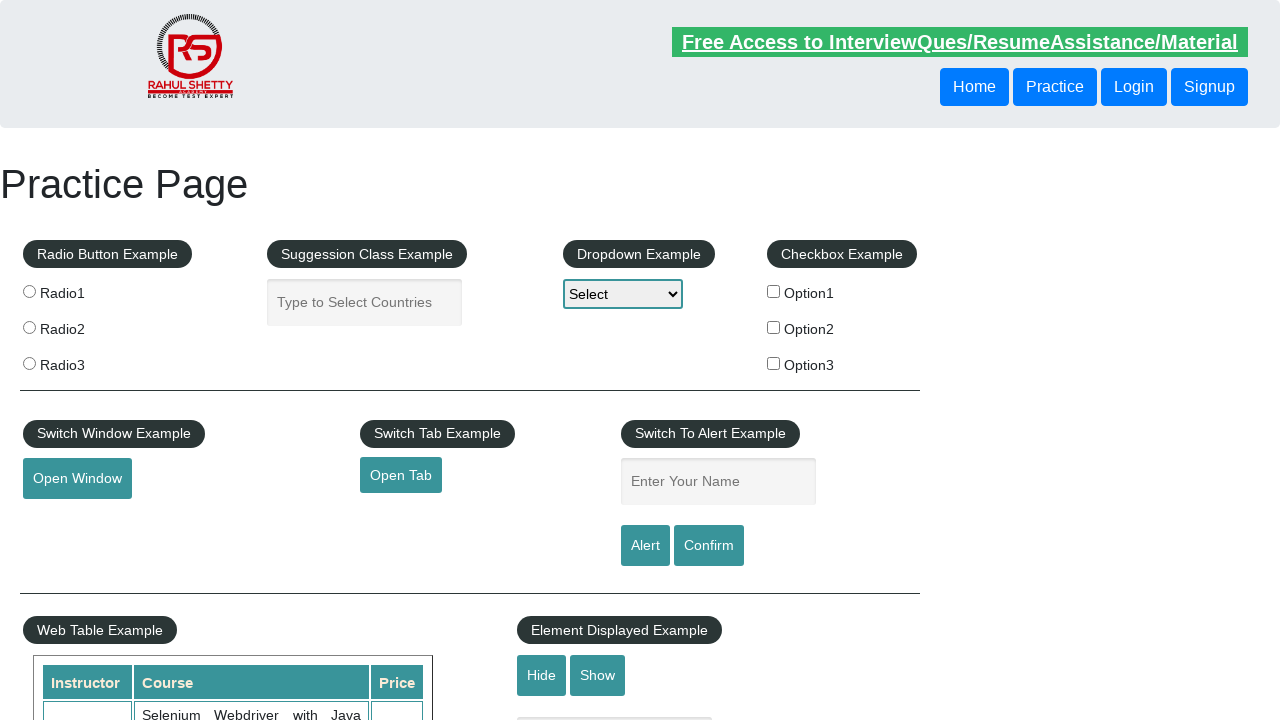

Clicked the open window button to initiate window handling demonstration at (77, 479) on button#openwindow
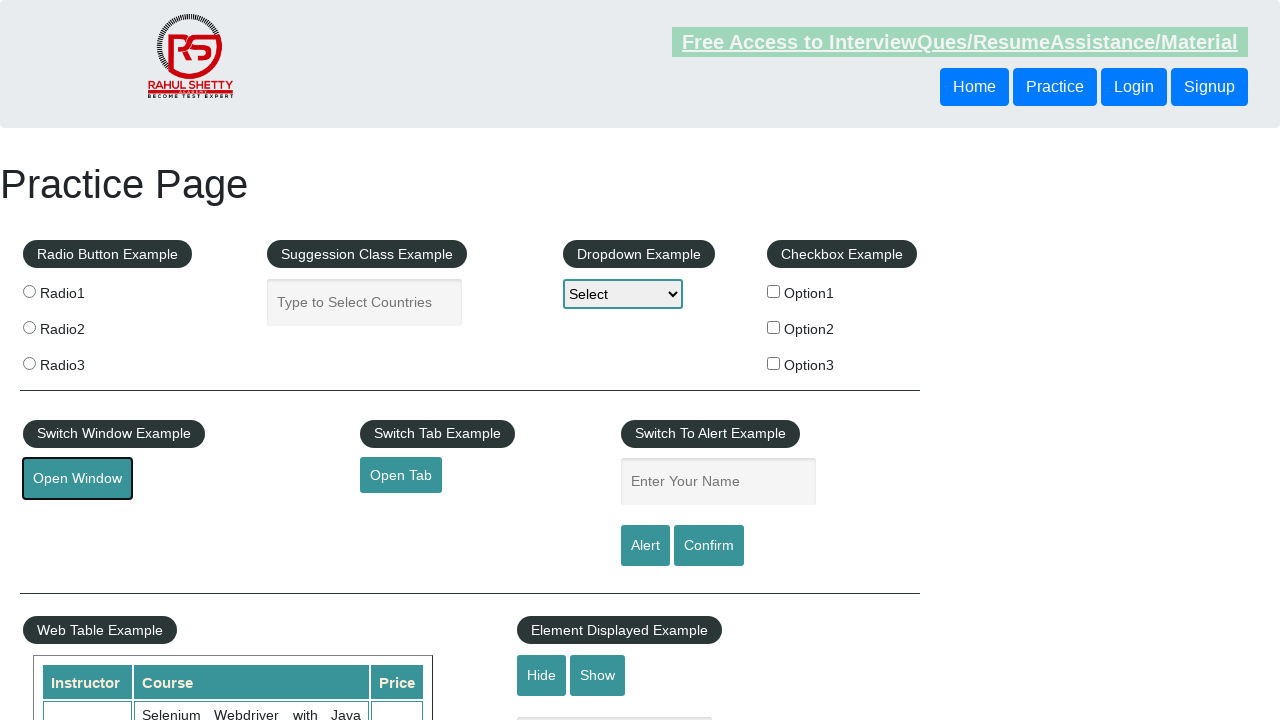

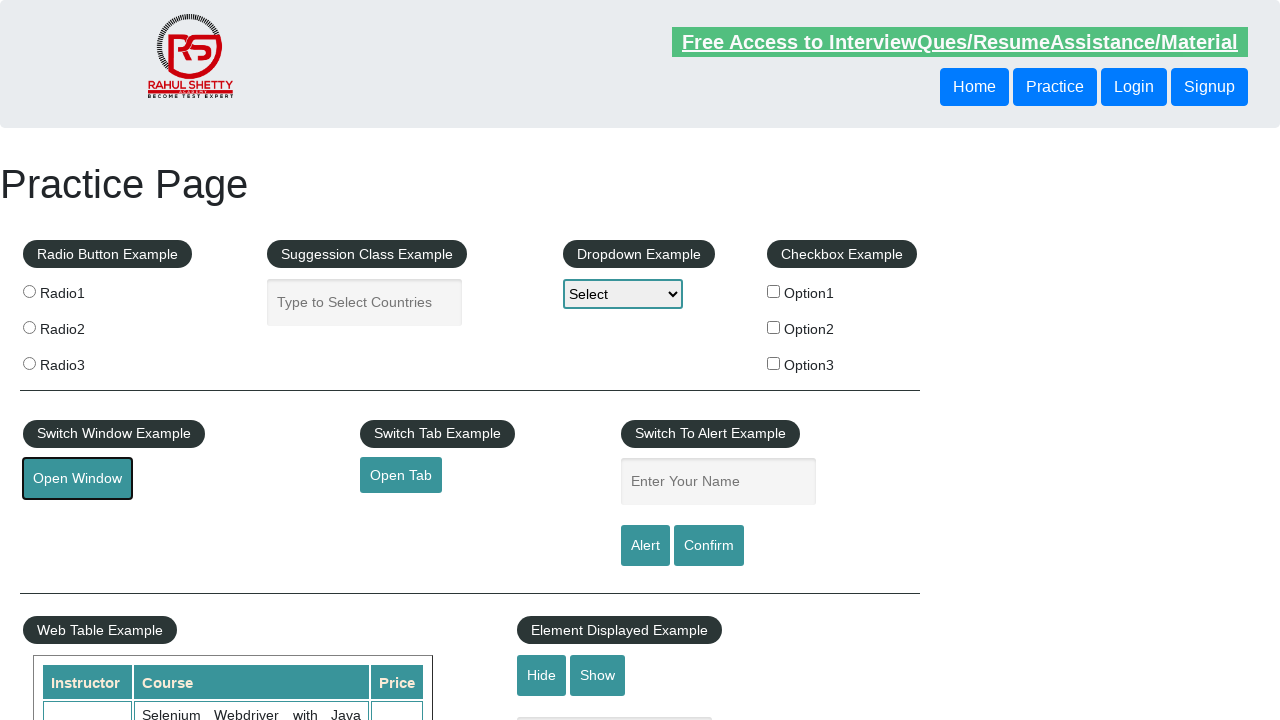